Clicks the letter C link and verifies languages starting with 'C' are displayed

Starting URL: https://www.99-bottles-of-beer.net/abc.html

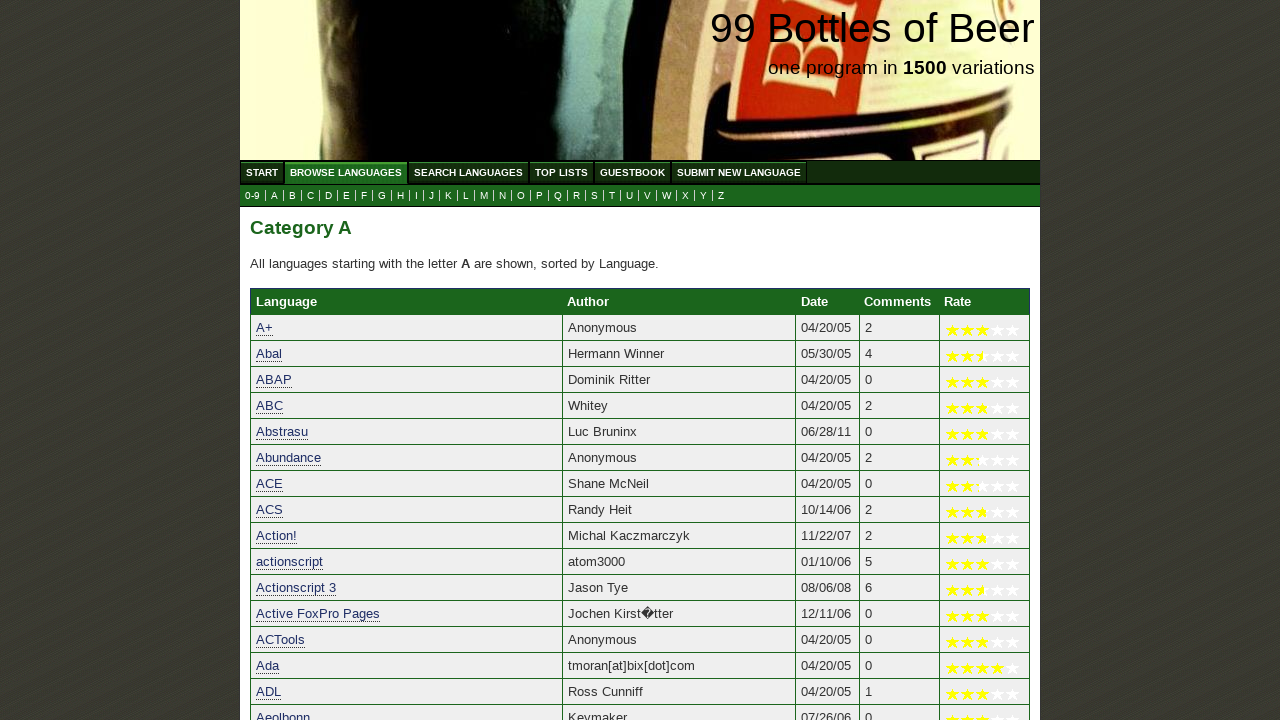

Clicked the letter C link to filter languages at (310, 196) on xpath=//a[@href='c.html']
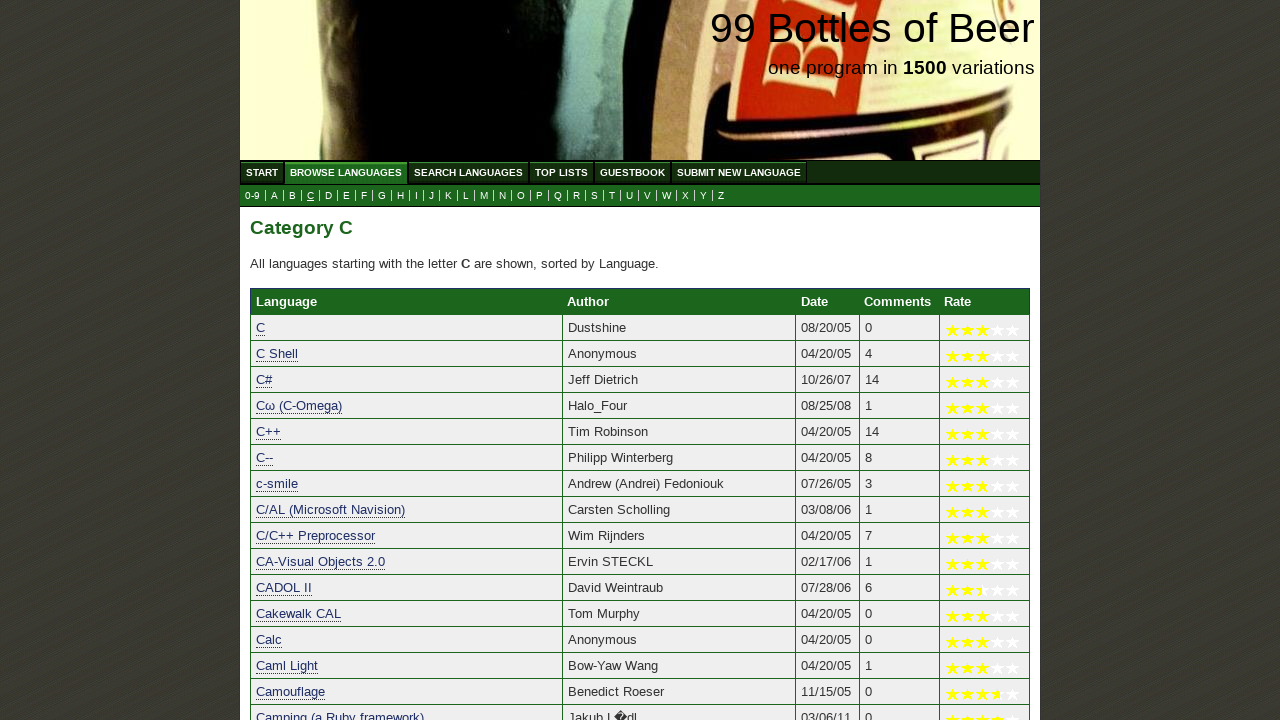

Results table loaded with languages starting with C
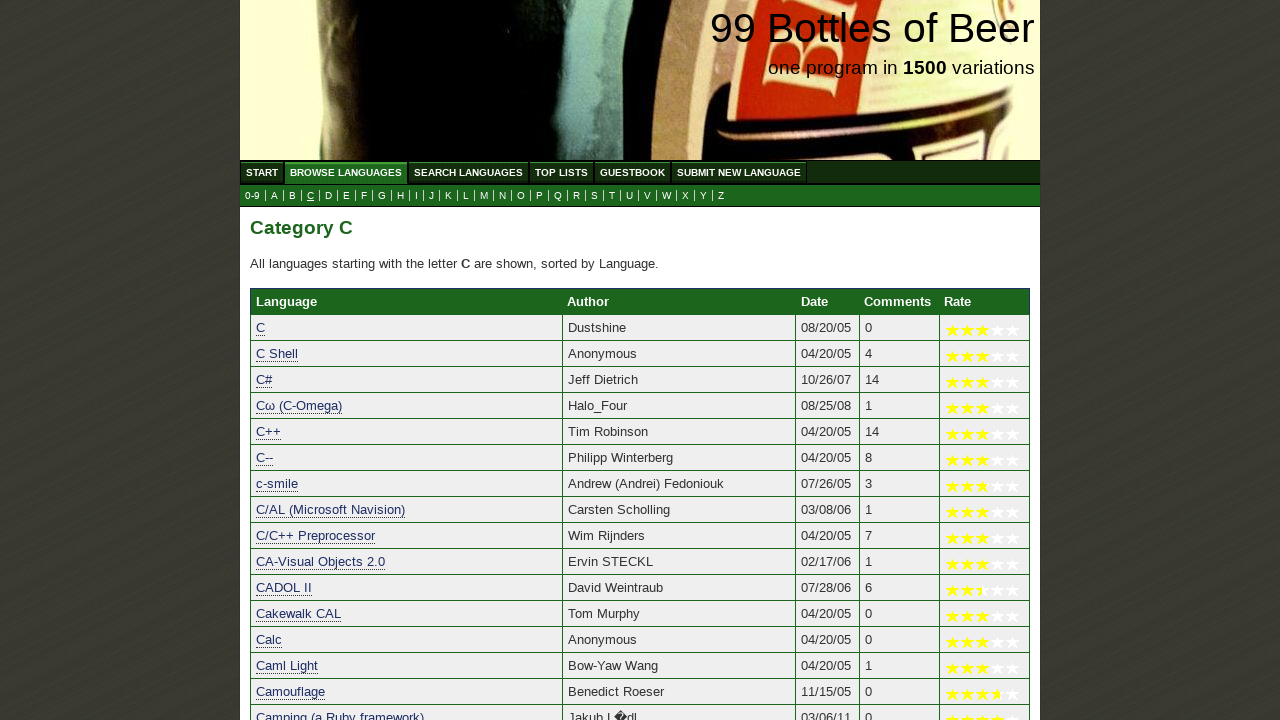

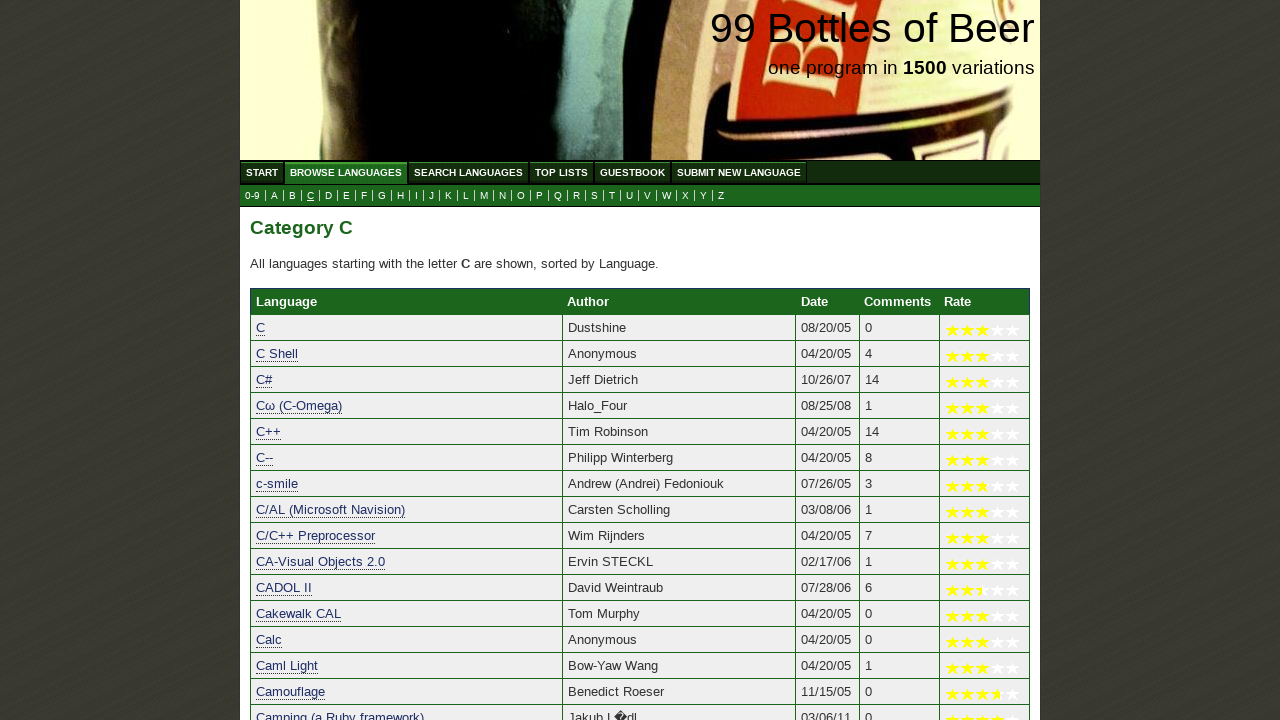